Tests a math problem form by extracting two numbers, calculating their sum, selecting the result from a dropdown, and clicking submit multiple times

Starting URL: http://suninjuly.github.io/selects1.html

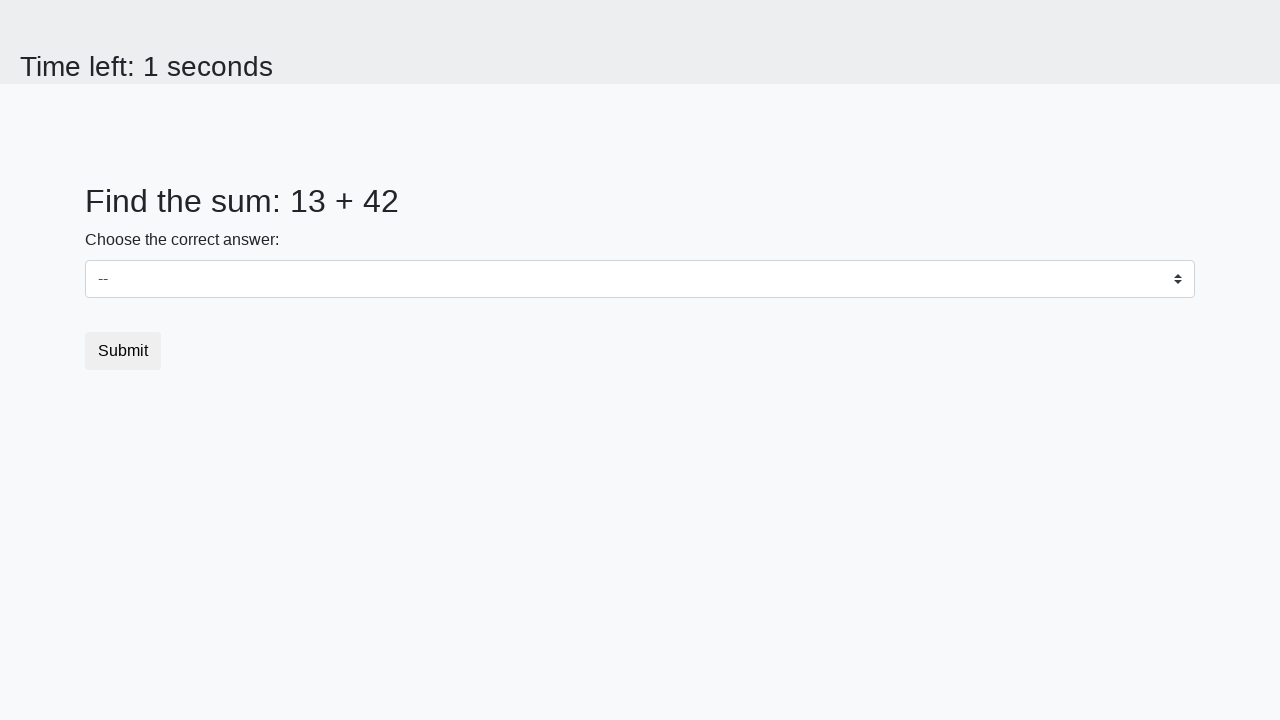

Extracted first number from #num1 element
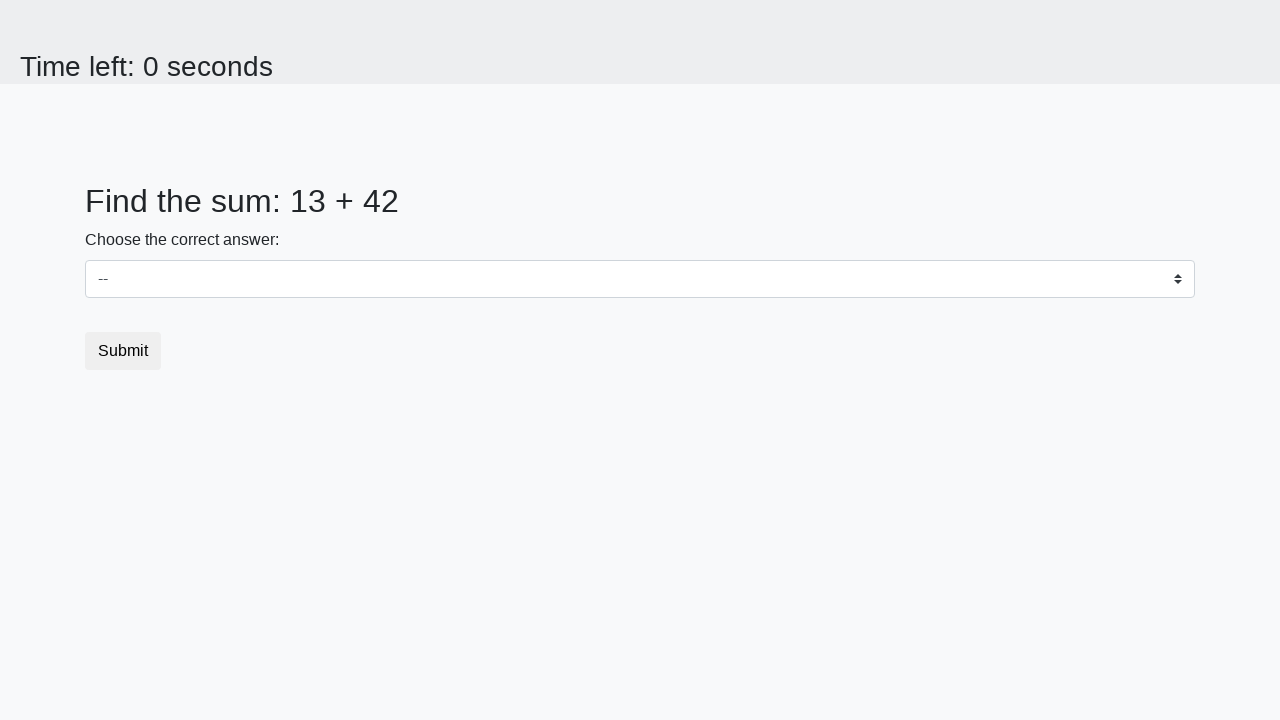

Extracted second number from #num2 element
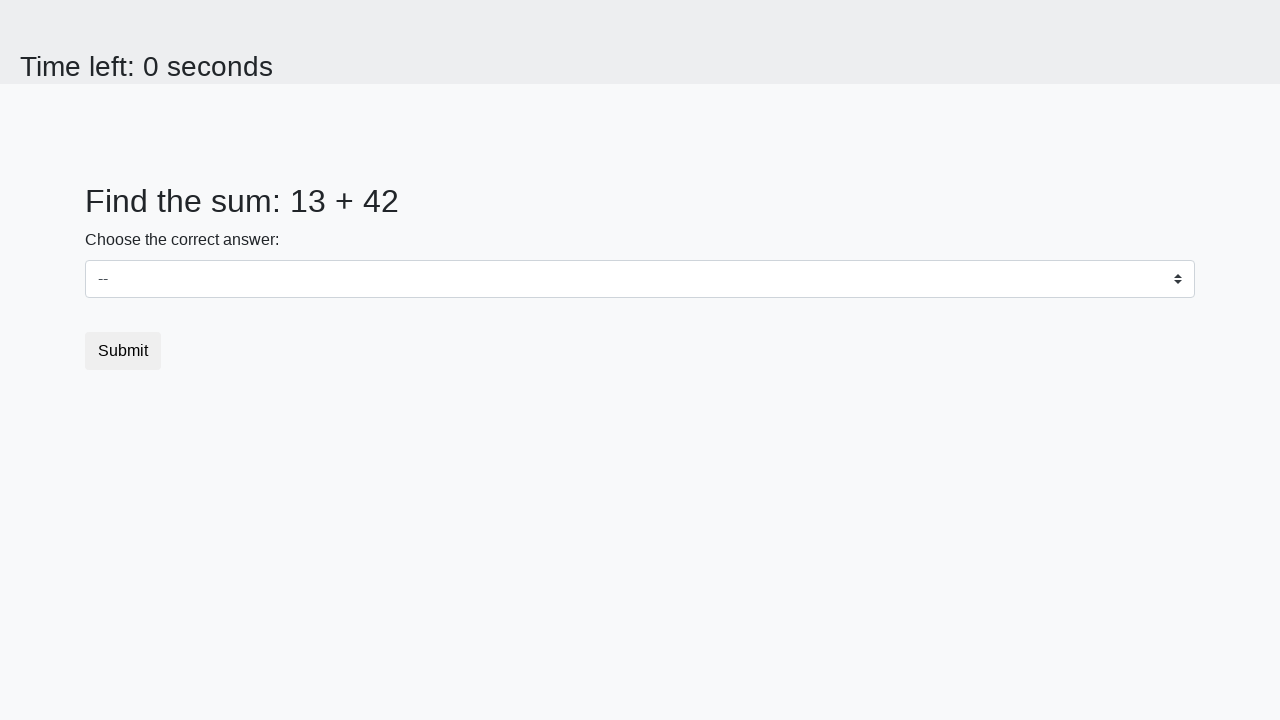

Calculated sum of 13 + 42 = 55
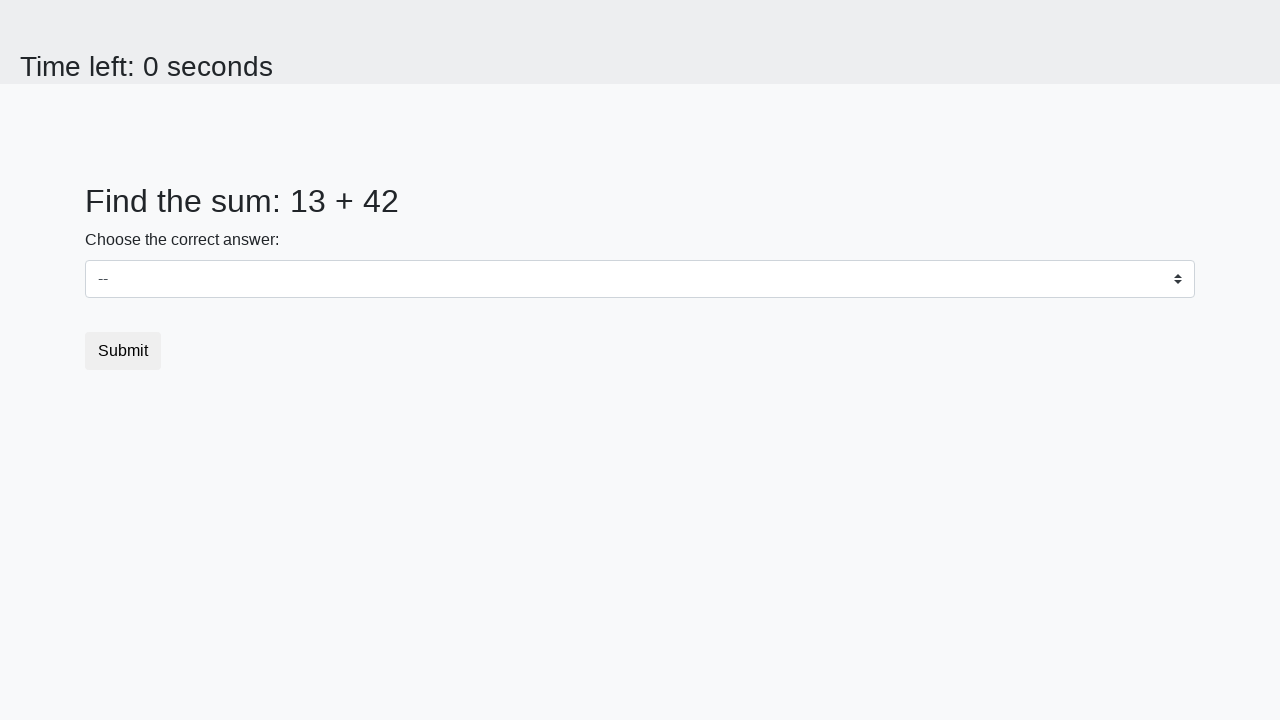

Selected 55 from dropdown on select
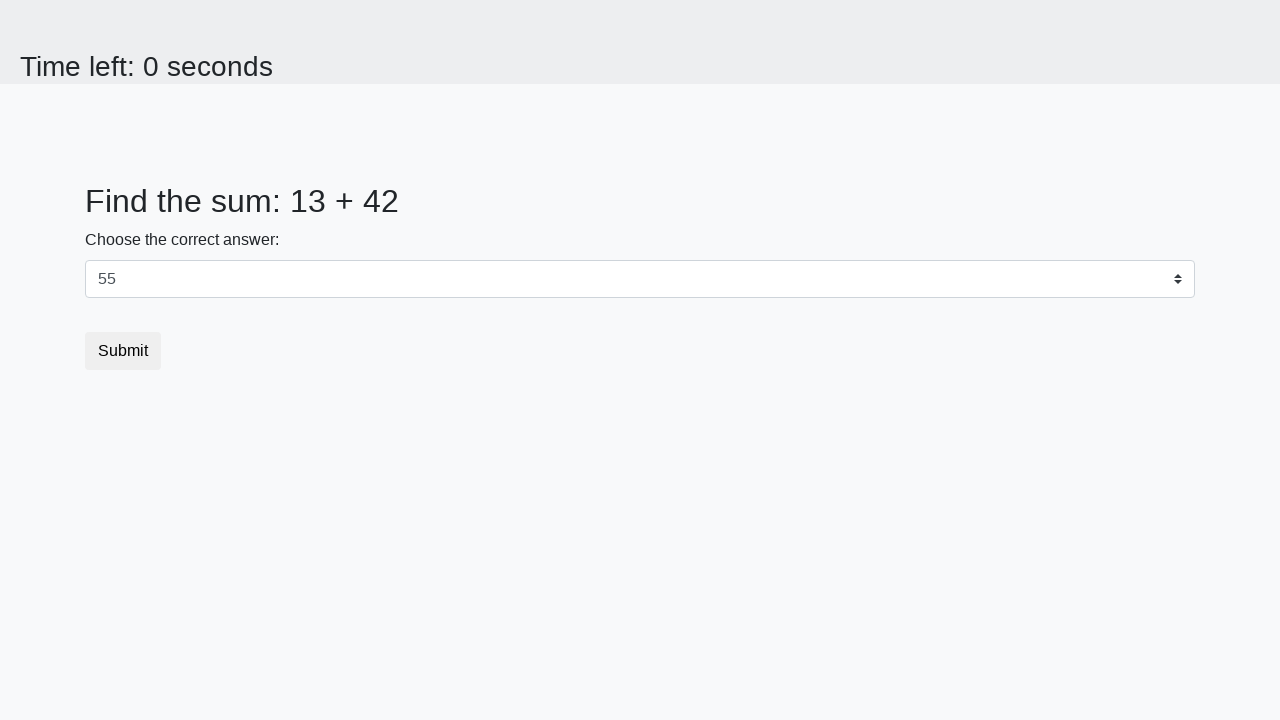

Clicked submit button at (123, 351) on button.btn
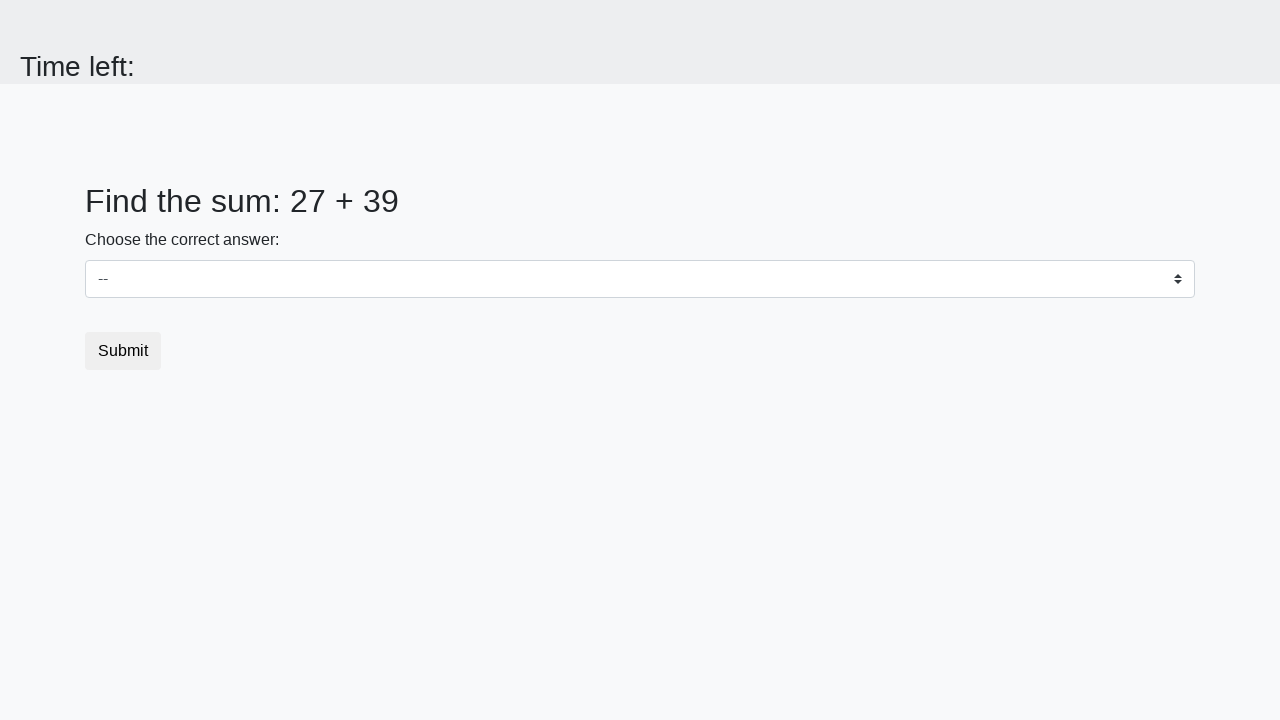

Clicked submit button at (123, 351) on button.btn
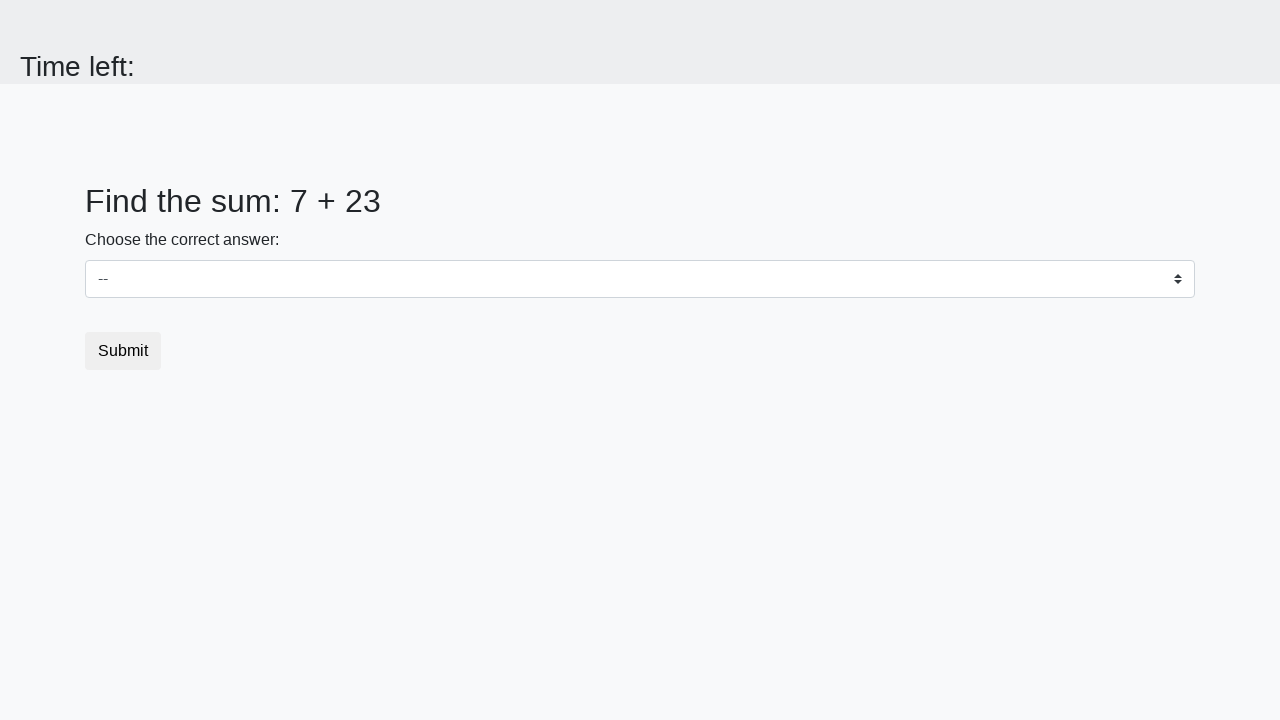

Clicked submit button at (123, 351) on button.btn
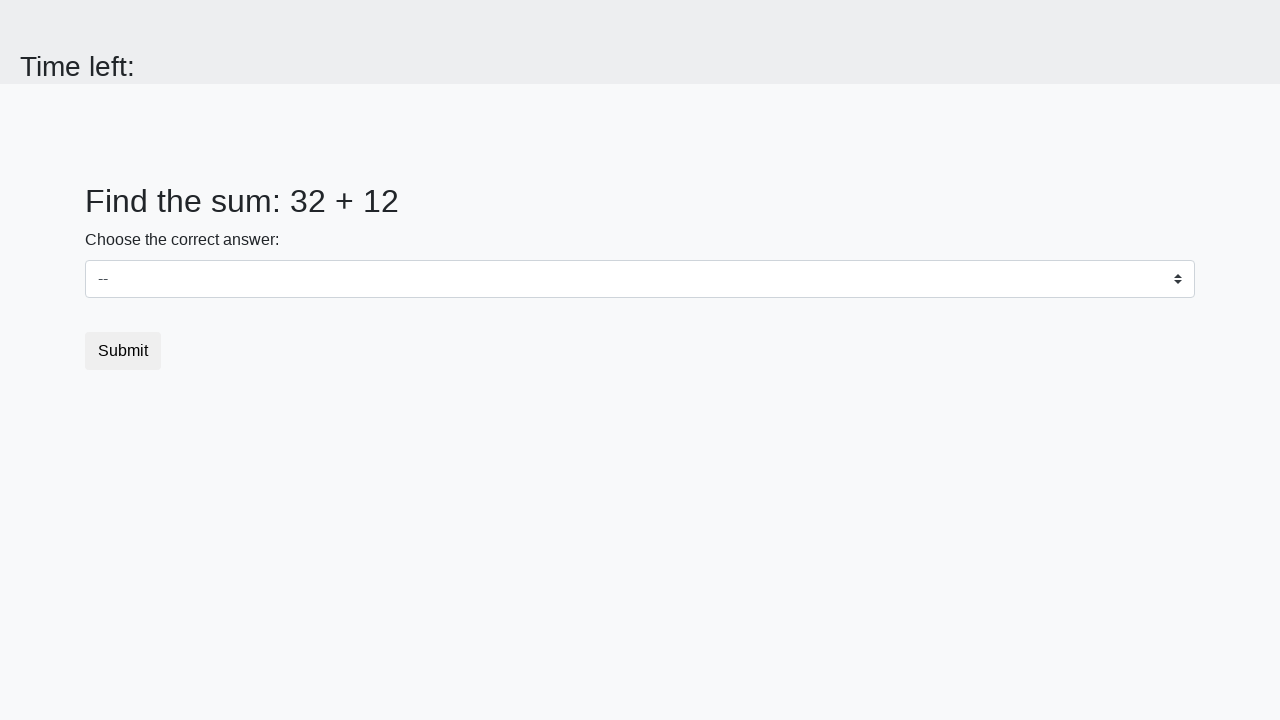

Clicked submit button at (123, 351) on button.btn
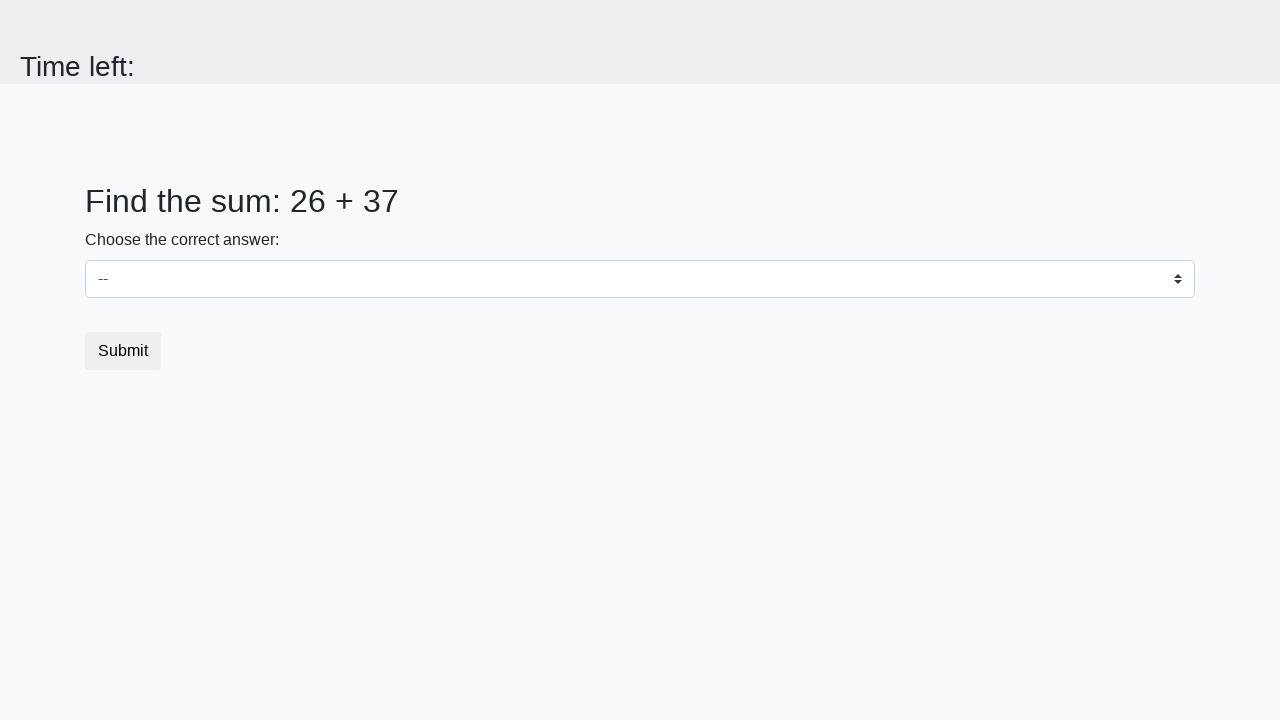

Clicked submit button at (123, 351) on button.btn
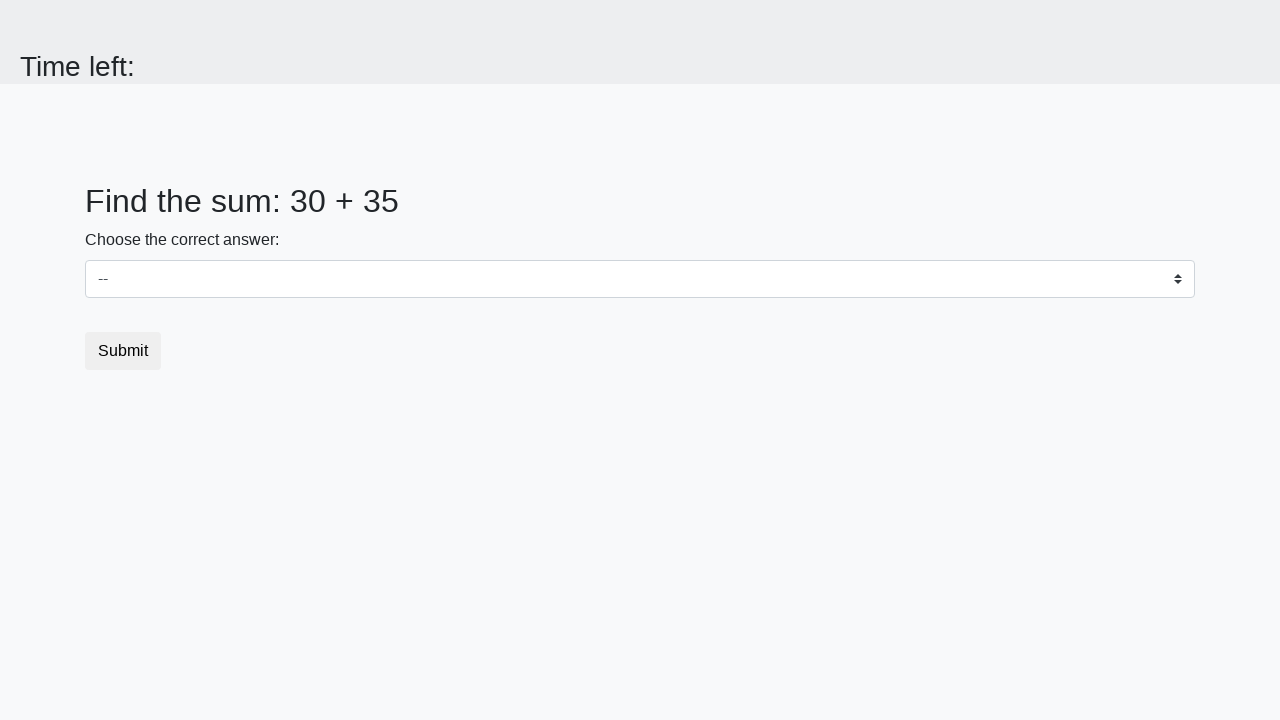

Clicked submit button at (123, 351) on button.btn
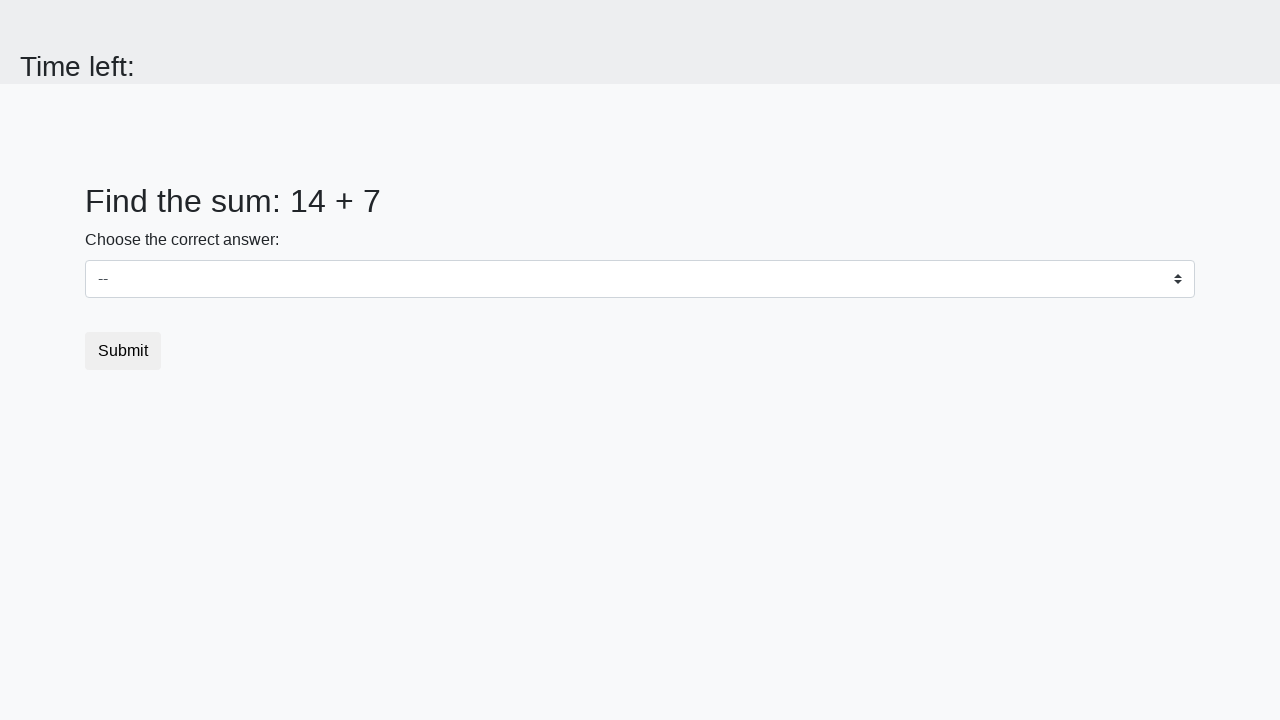

Clicked submit button at (123, 351) on button.btn
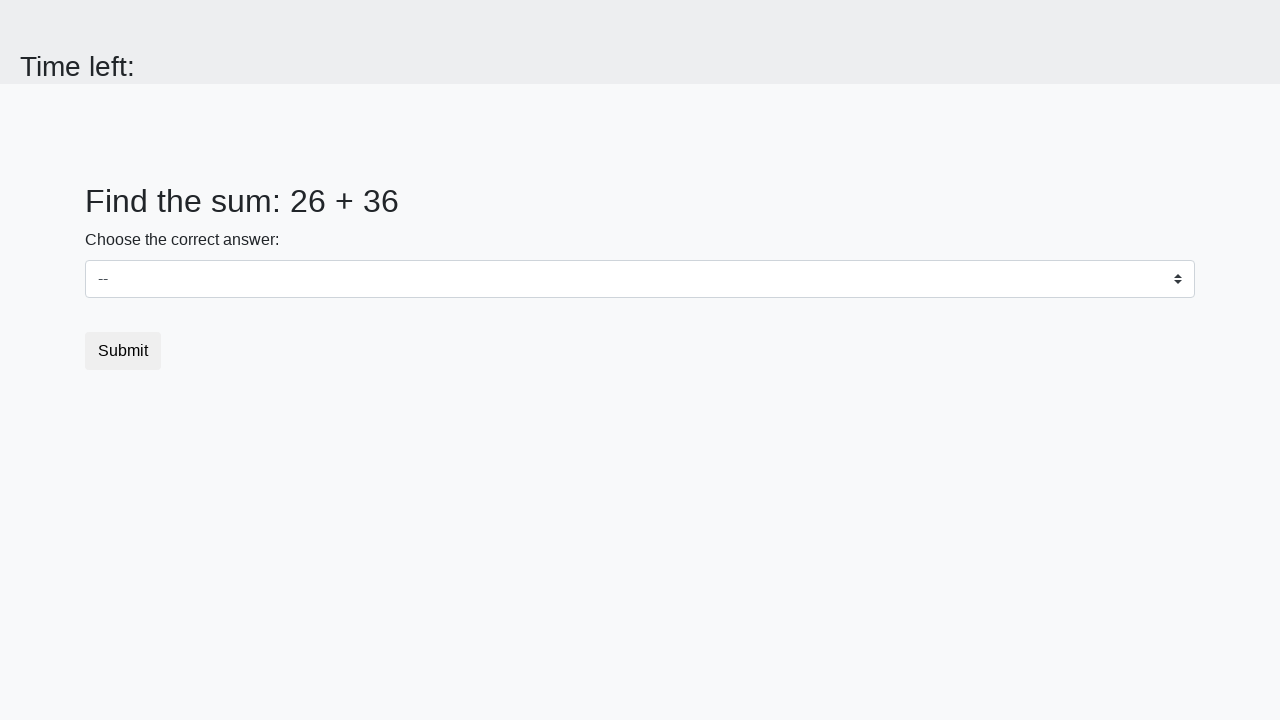

Clicked submit button at (123, 351) on button.btn
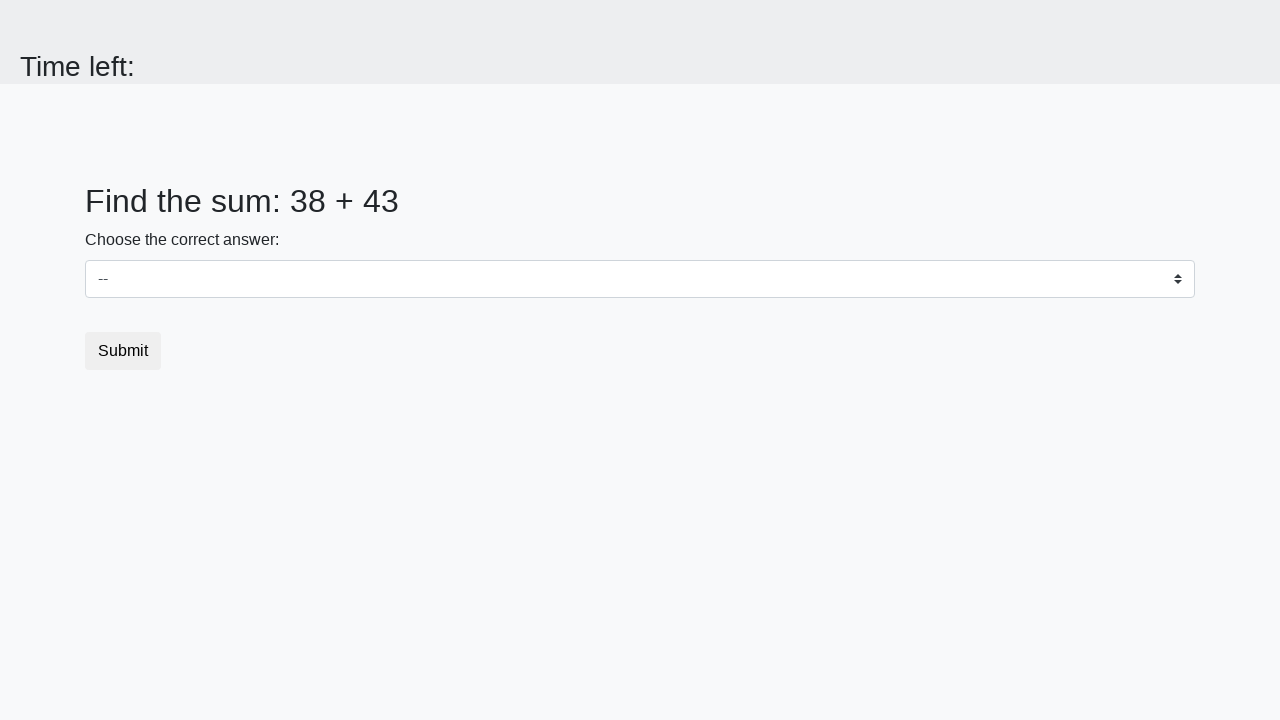

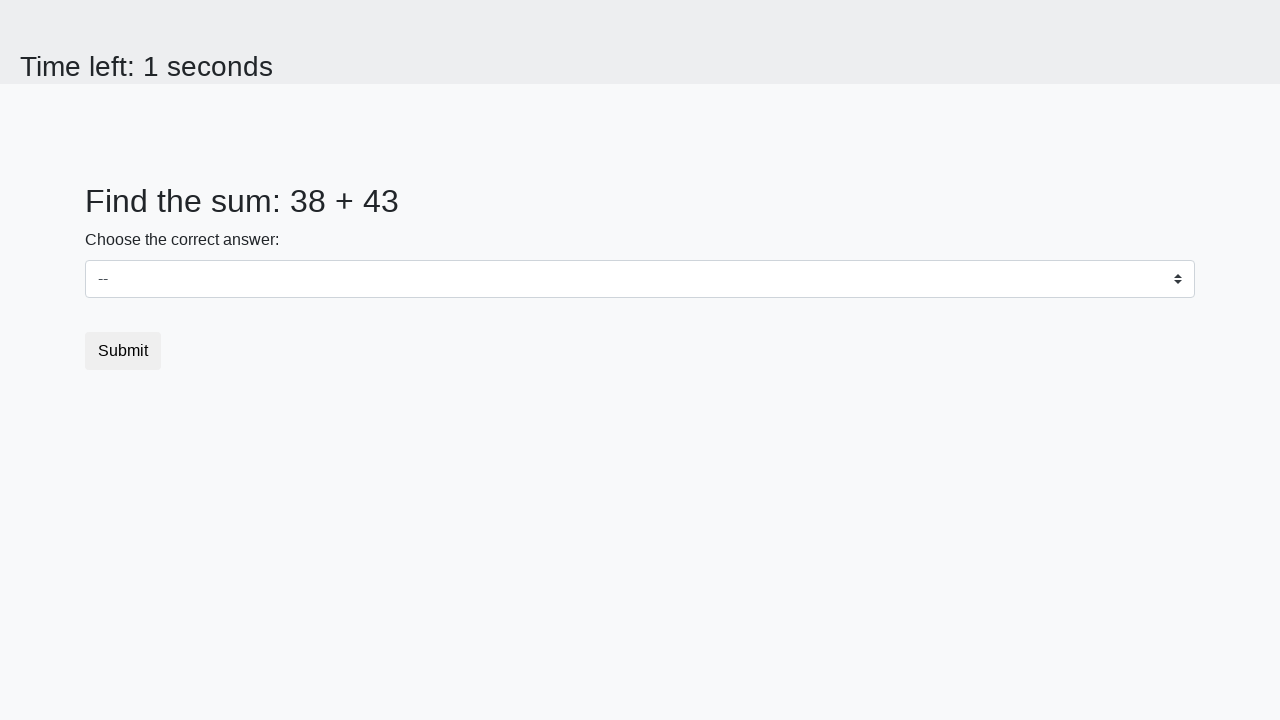